Tests dismissing a JavaScript confirm dialog and verifying the cancel message

Starting URL: https://the-internet.herokuapp.com/javascript_alerts

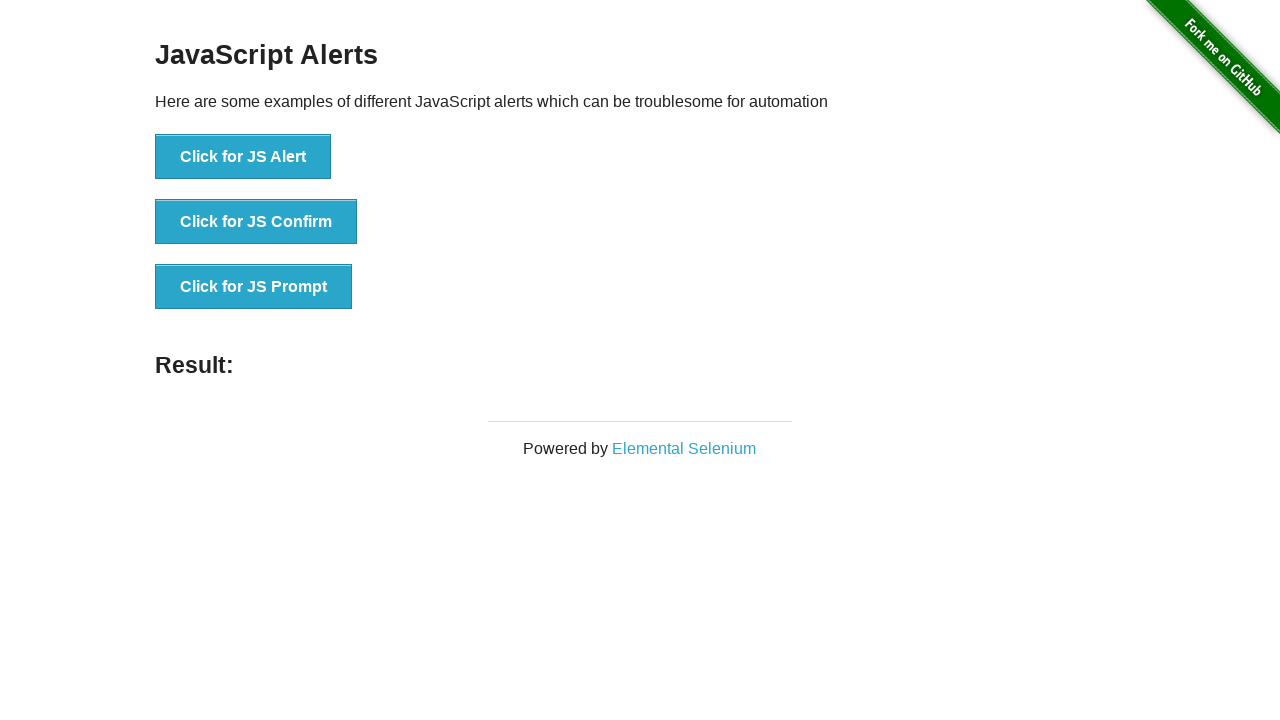

Set up dialog handler to dismiss confirm dialogs
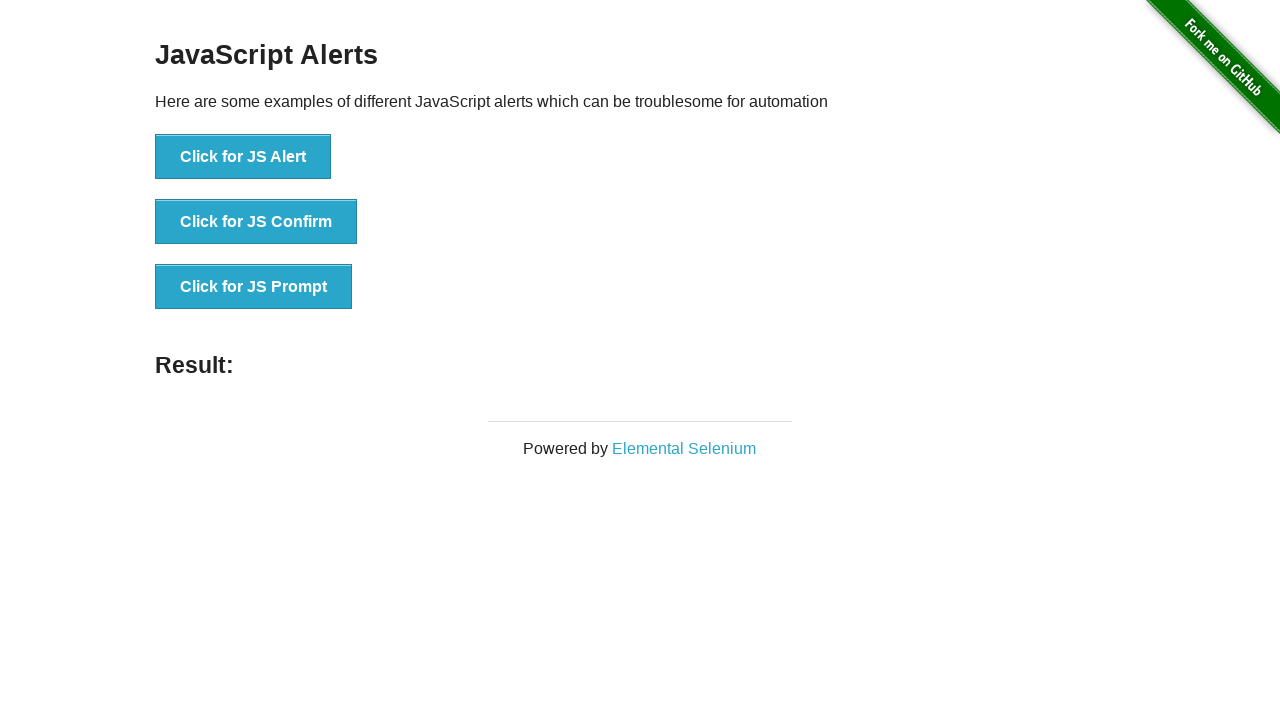

Clicked button to trigger JavaScript confirm dialog at (256, 222) on xpath=//button[contains(@onclick,'jsConfirm')]
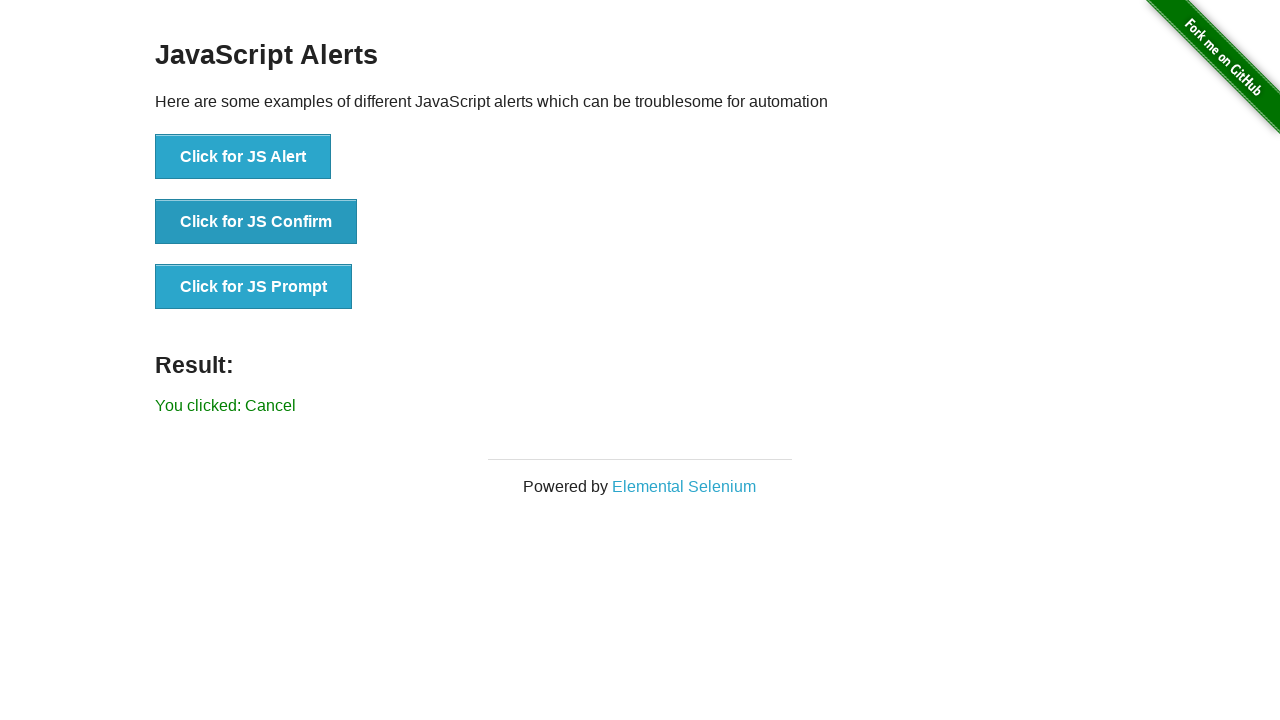

Result element became visible after dialog dismissal
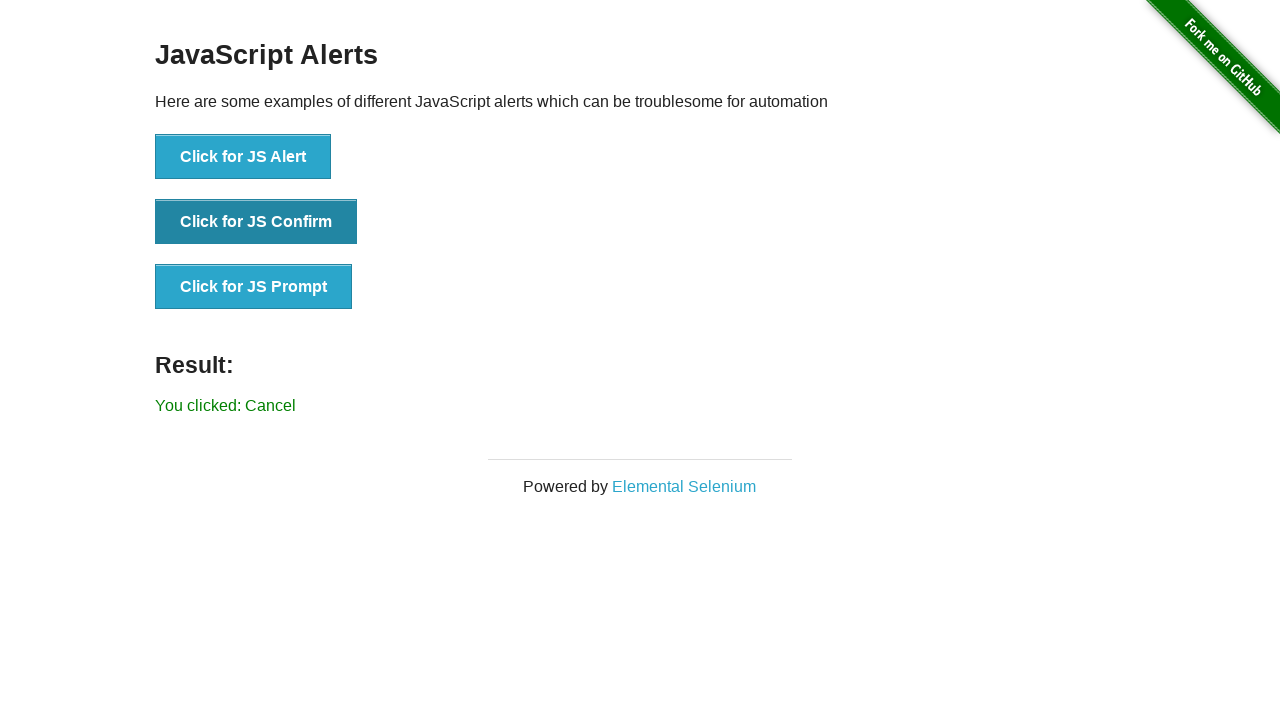

Verified that cancel message 'You clicked: Cancel' is displayed
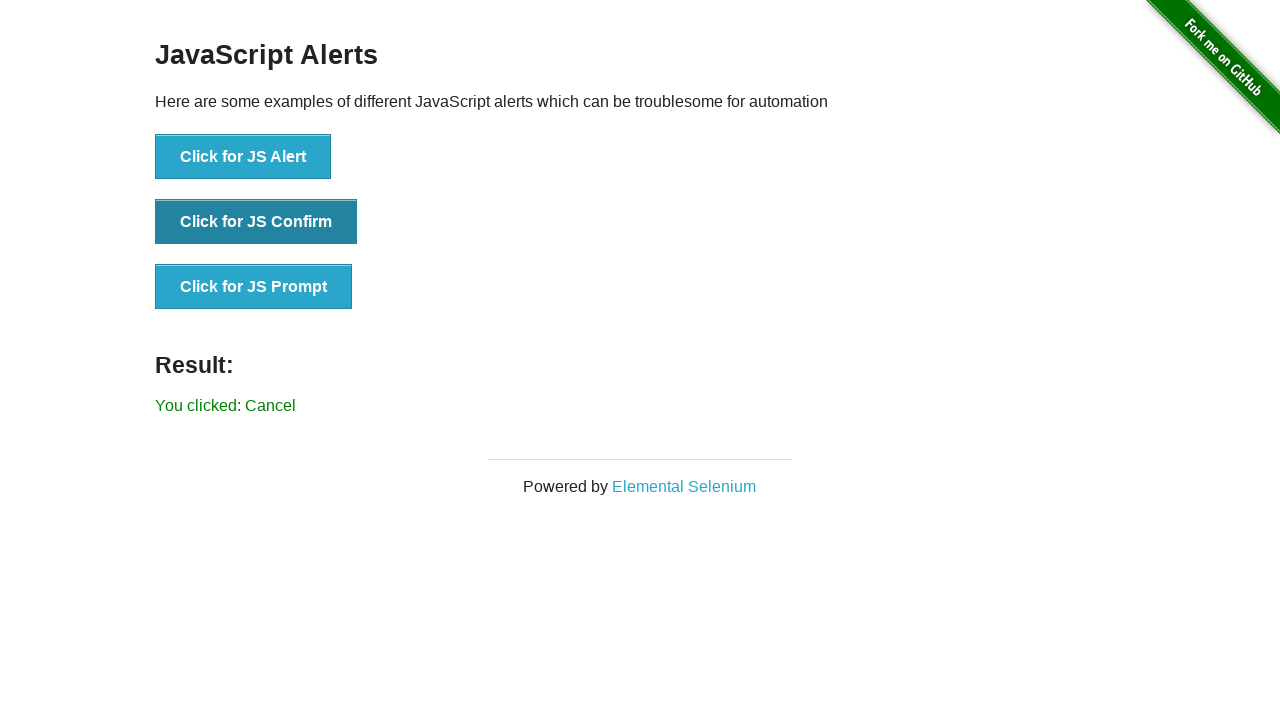

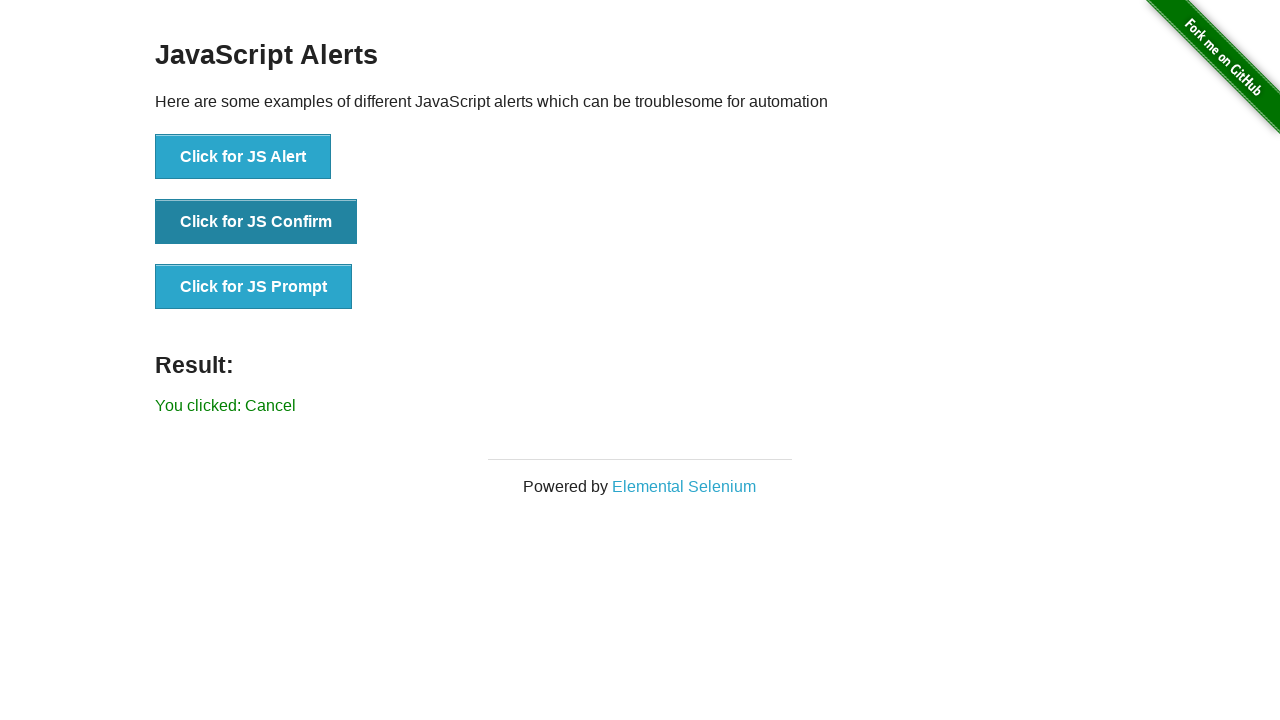